Tests right-click context menu functionality by right-clicking on a target element to open a context menu, then clicking the "Copy" option from the menu.

Starting URL: https://swisnl.github.io/jQuery-contextMenu/demo.html

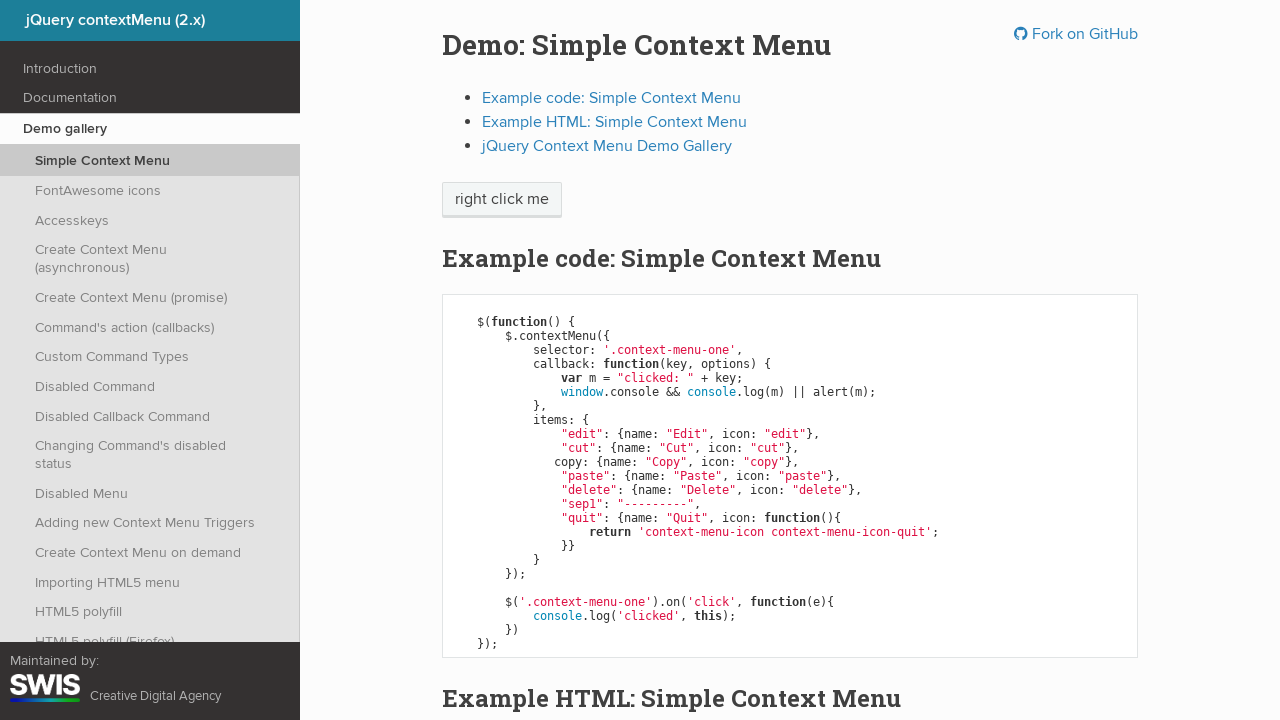

Right-clicked on 'right click me' button to open context menu at (502, 200) on //span[text()='right click me']
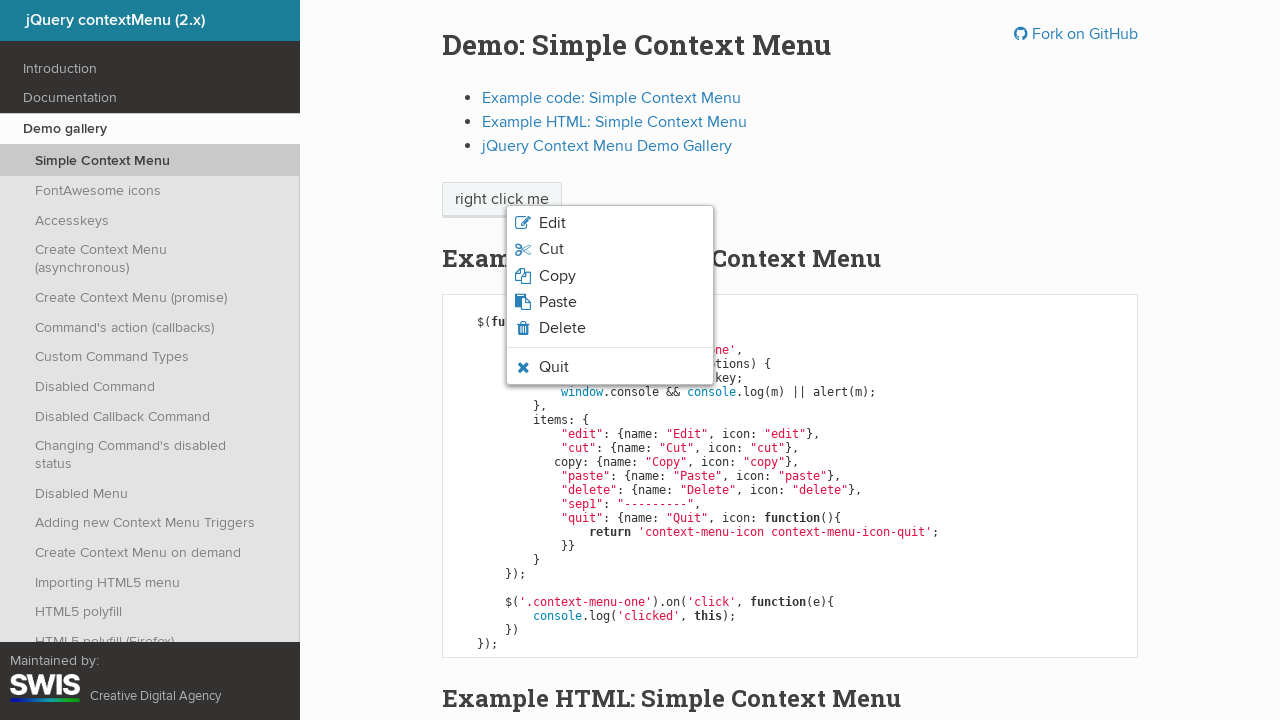

Context menu appeared with Copy option visible
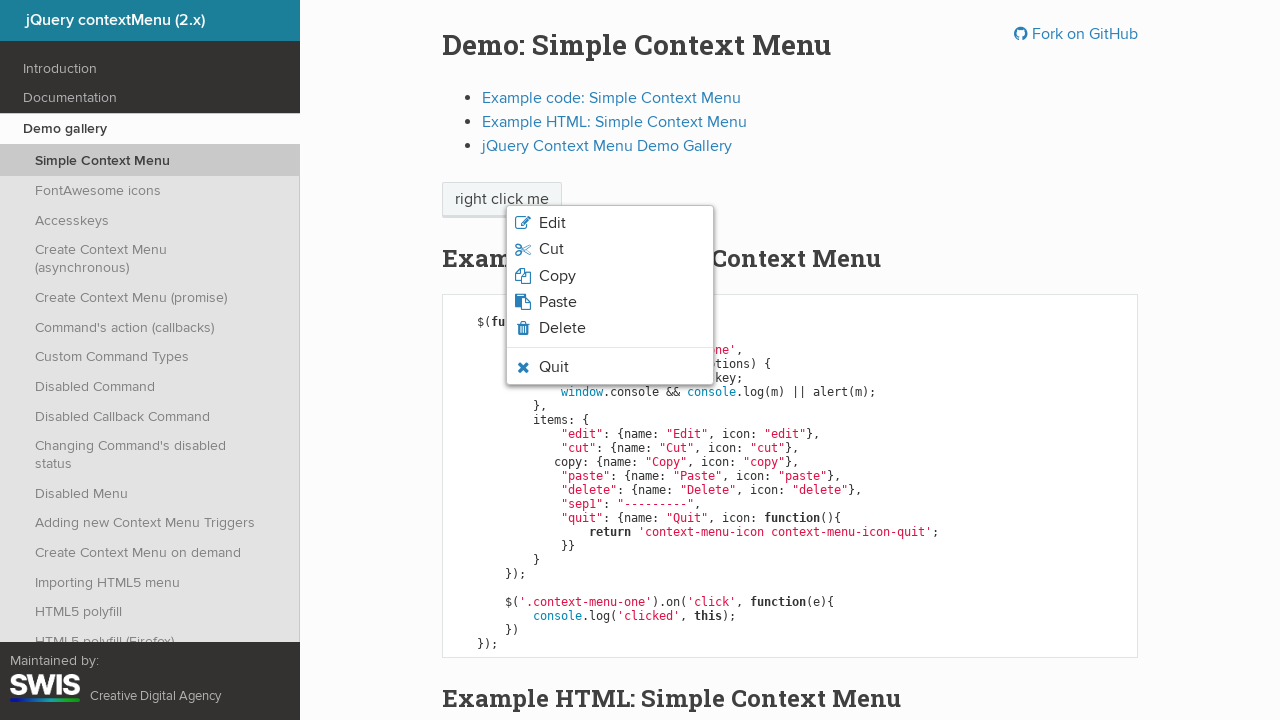

Clicked Copy option from context menu at (557, 276) on xpath=//span[text()='Copy']
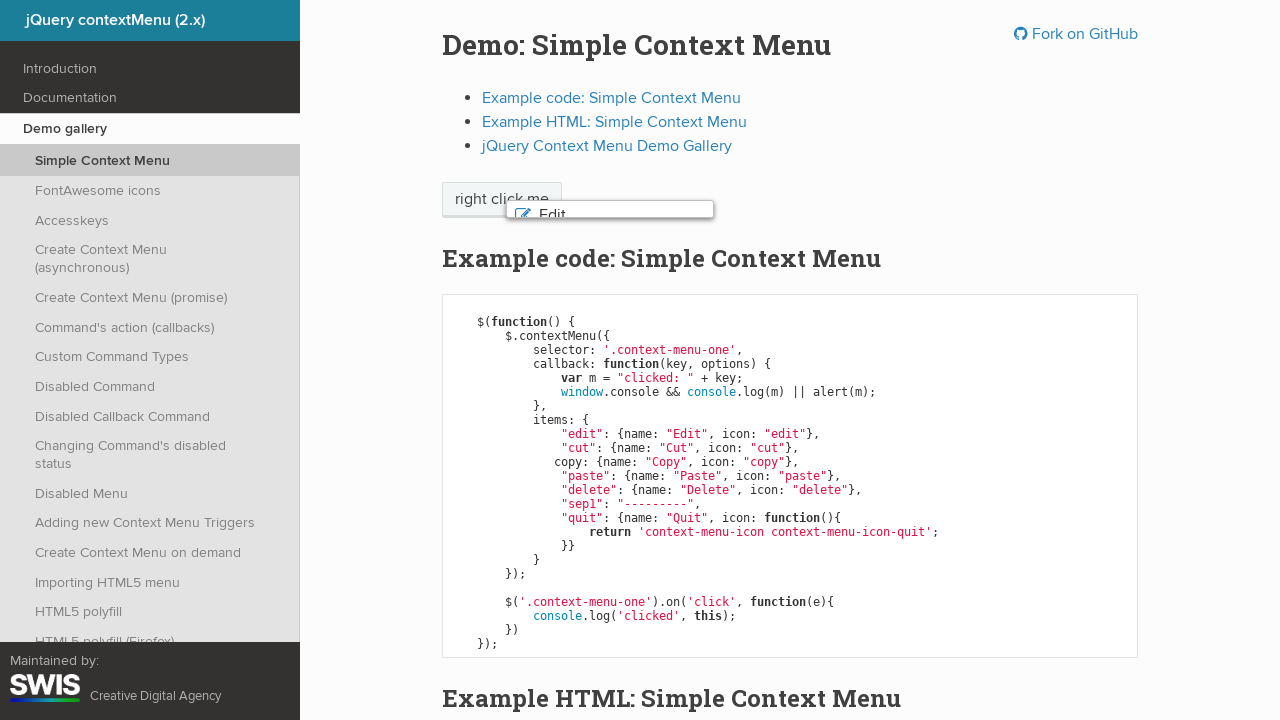

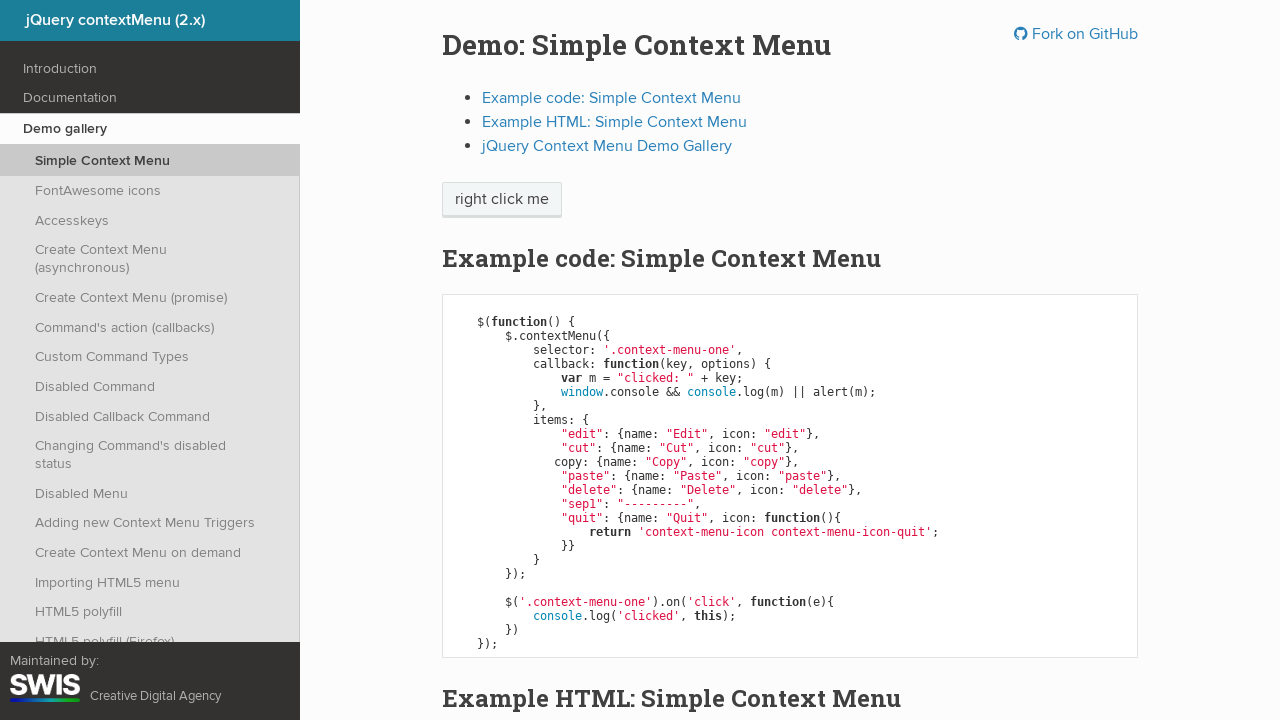